Tests modal dialog functionality by opening a modal via button click and then closing it using JavaScript execution

Starting URL: https://formy-project.herokuapp.com/modal

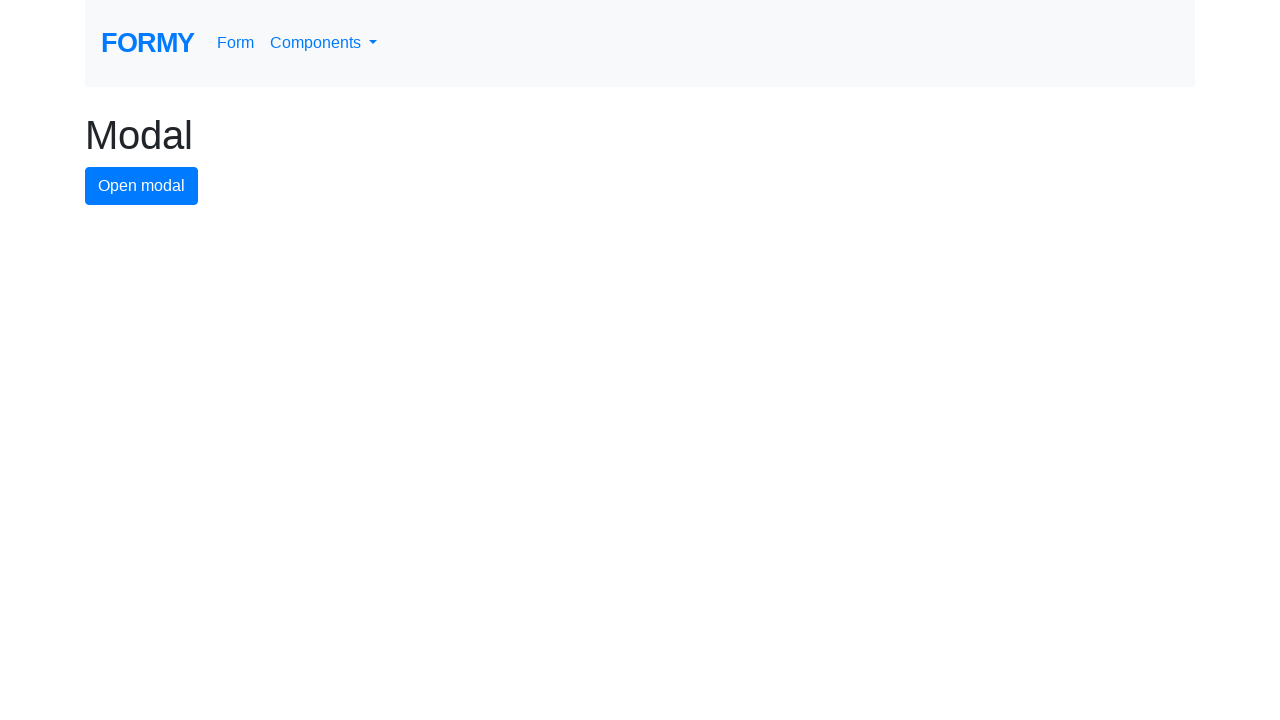

Clicked modal button to open modal dialog at (142, 186) on #modal-button
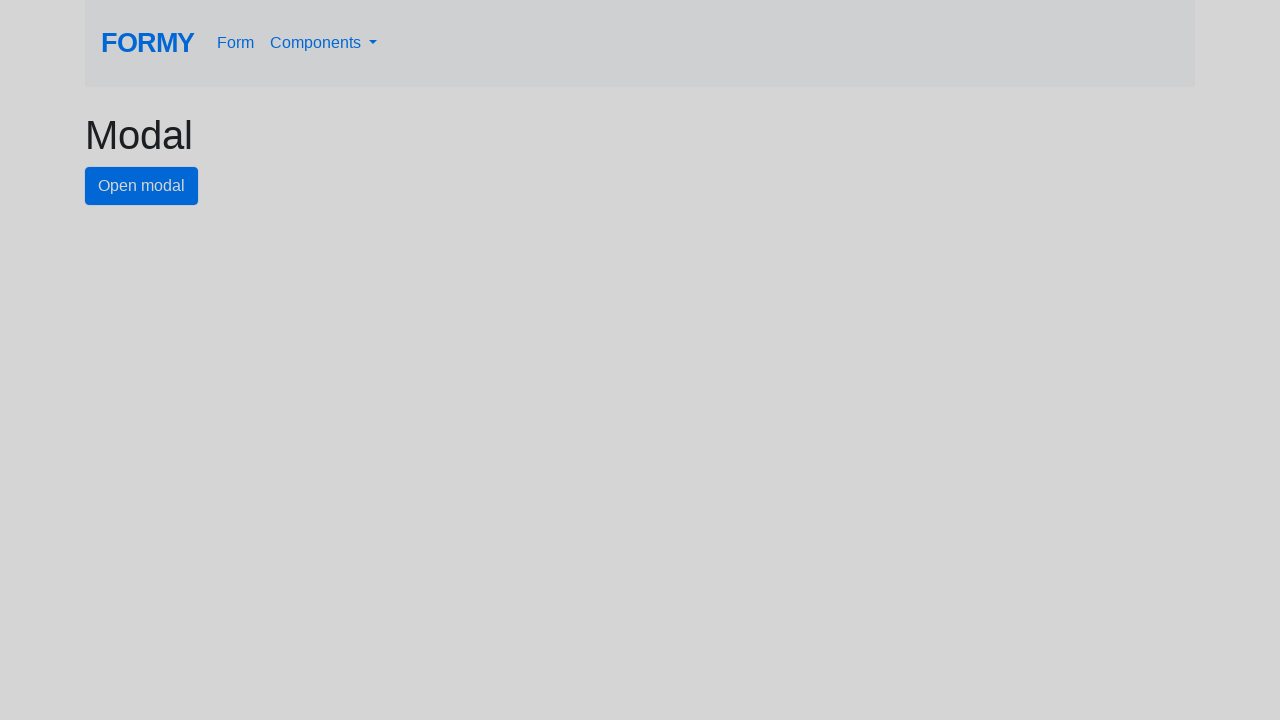

Clicked close button to close modal dialog at (782, 184) on #close-button
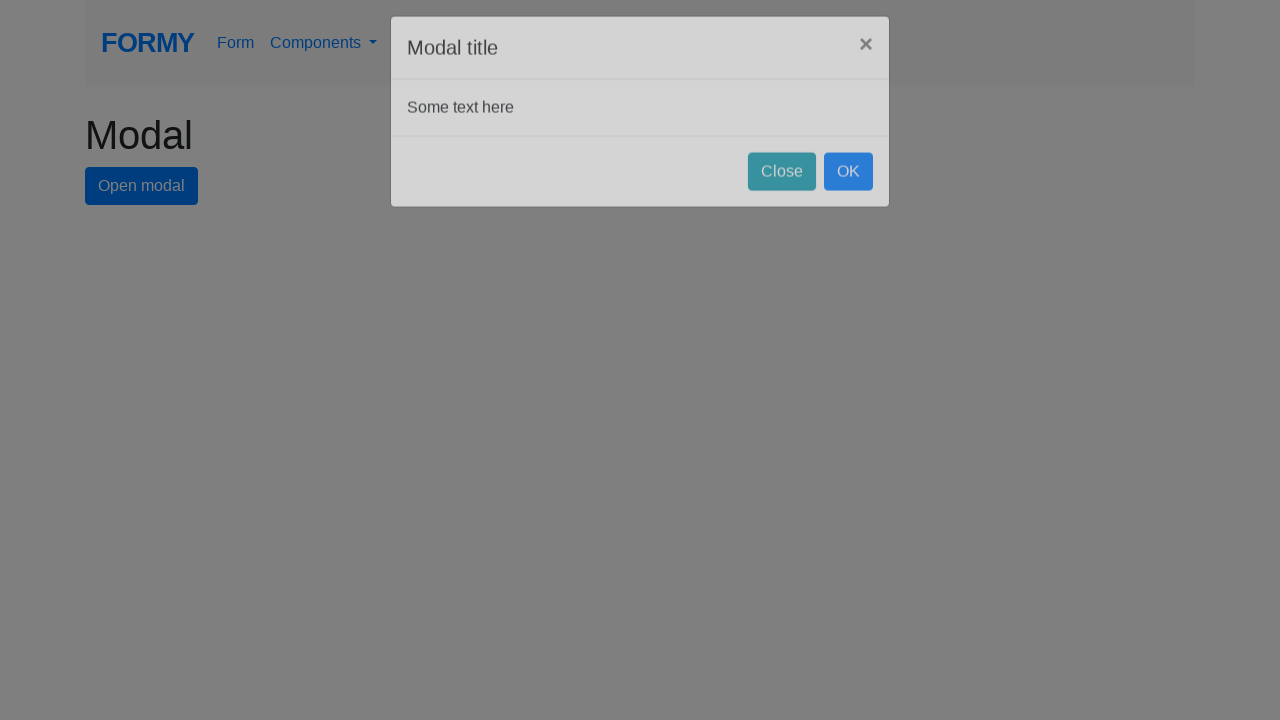

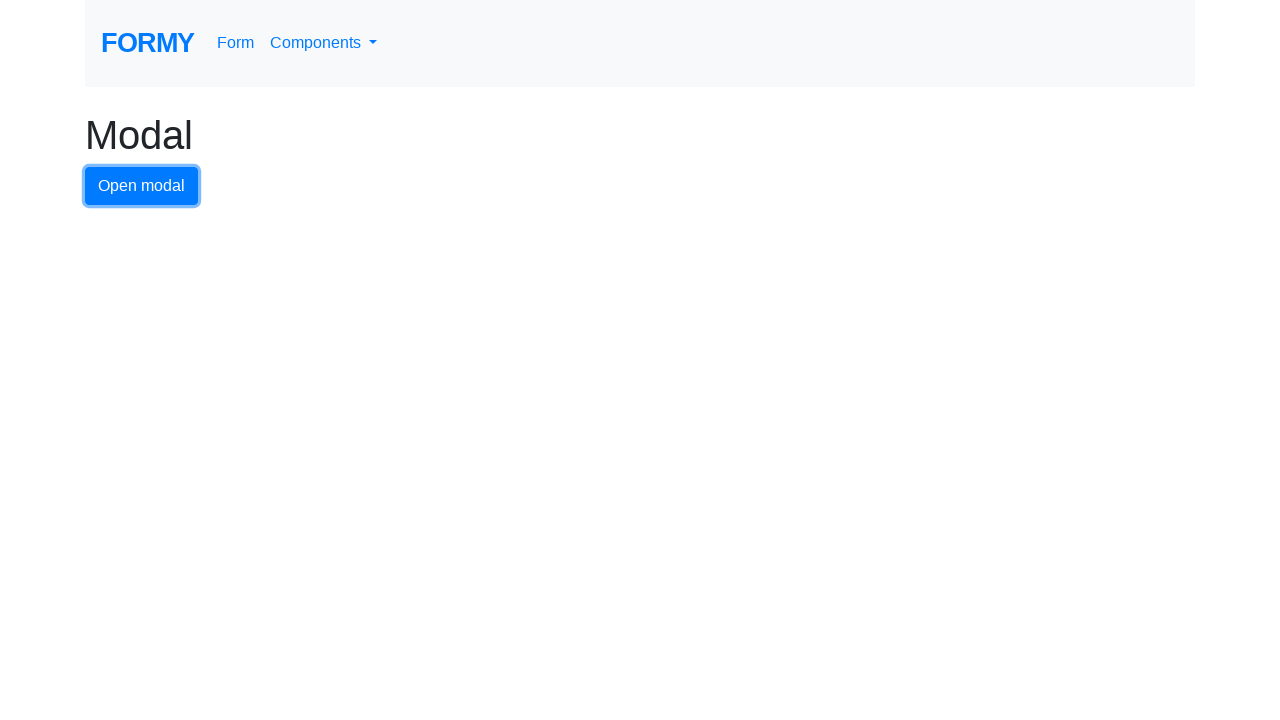